Navigates to a Selenium course content page, clicks on an interview questions section title, then clicks on a CTS interview questions PDF link.

Starting URL: http://greenstech.in/selenium-course-content.html

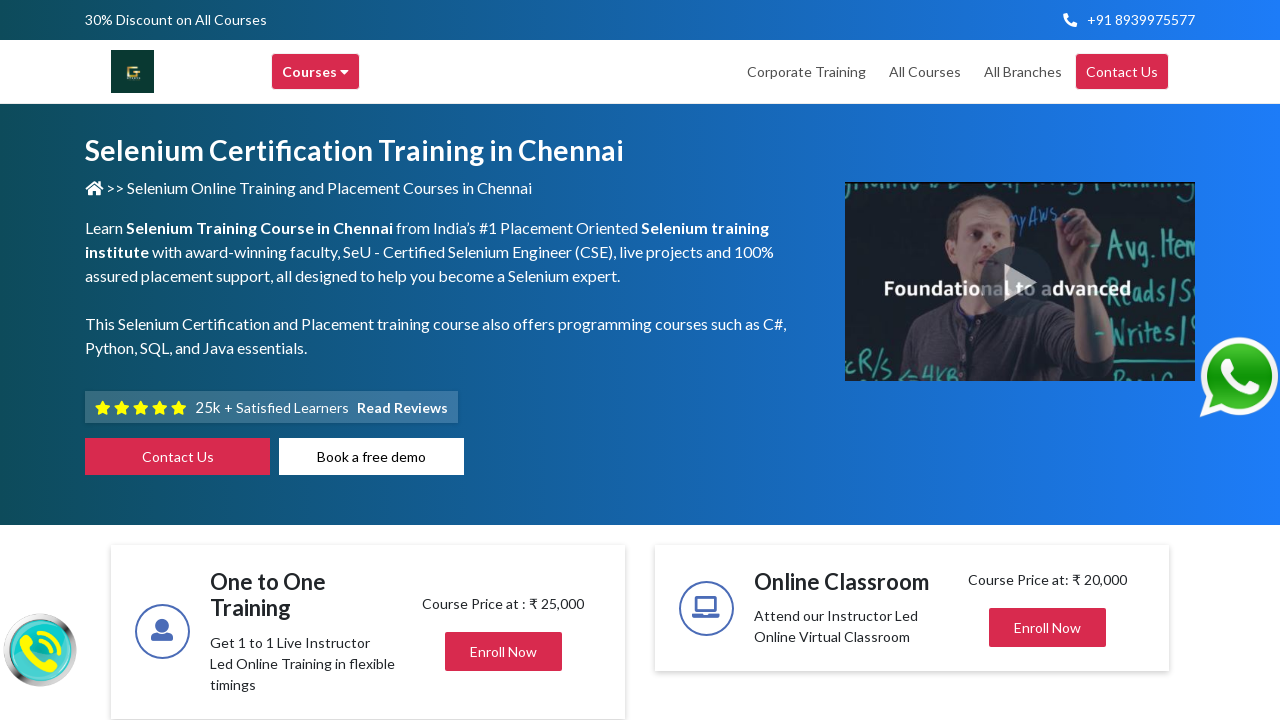

Navigated to Selenium course content page
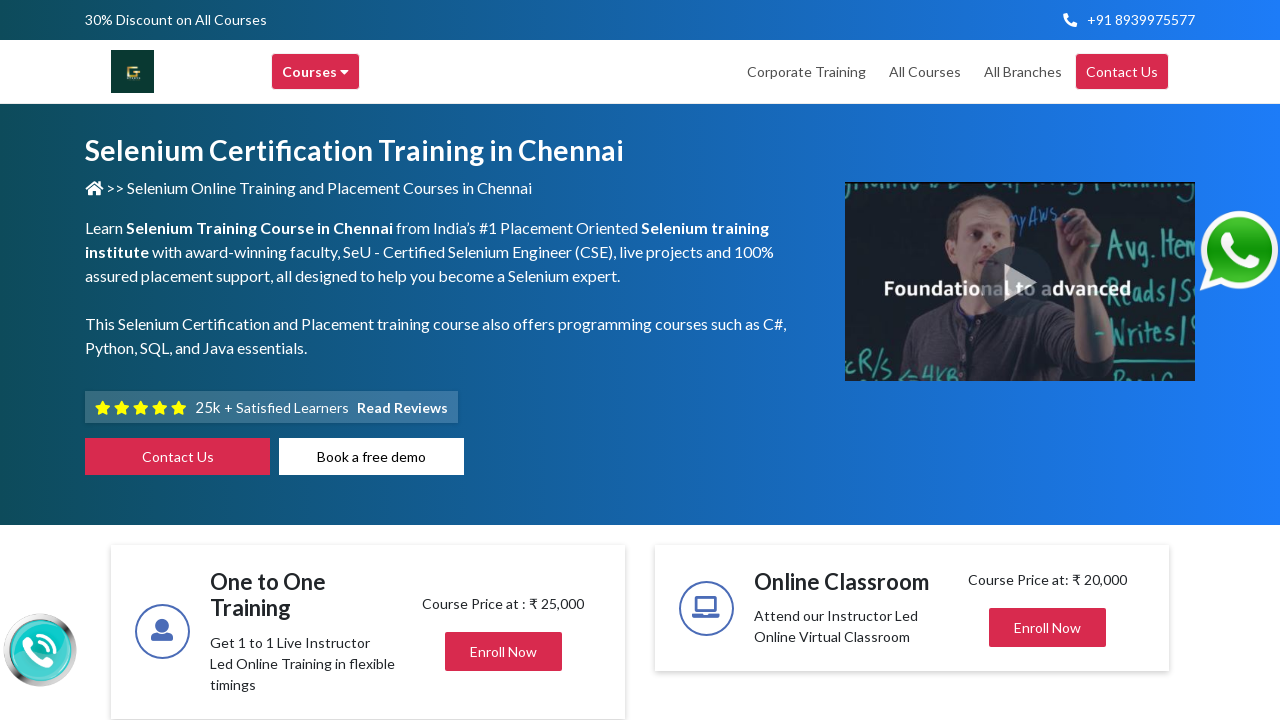

Clicked on interview questions section title at (1024, 360) on h2.title.mb-0.center
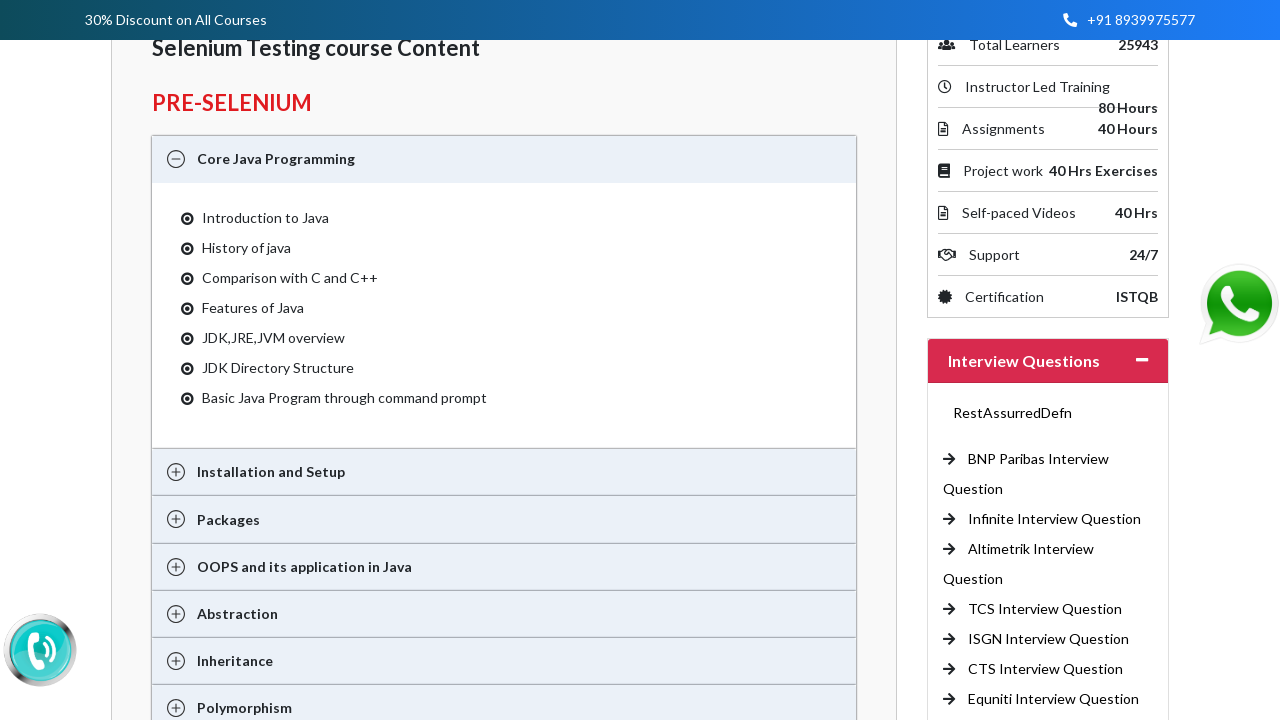

Clicked on CTS interview questions PDF link at (1046, 669) on a[href='http://traininginchennai.in/interview-questions/cts.pdf#toolbar=0']
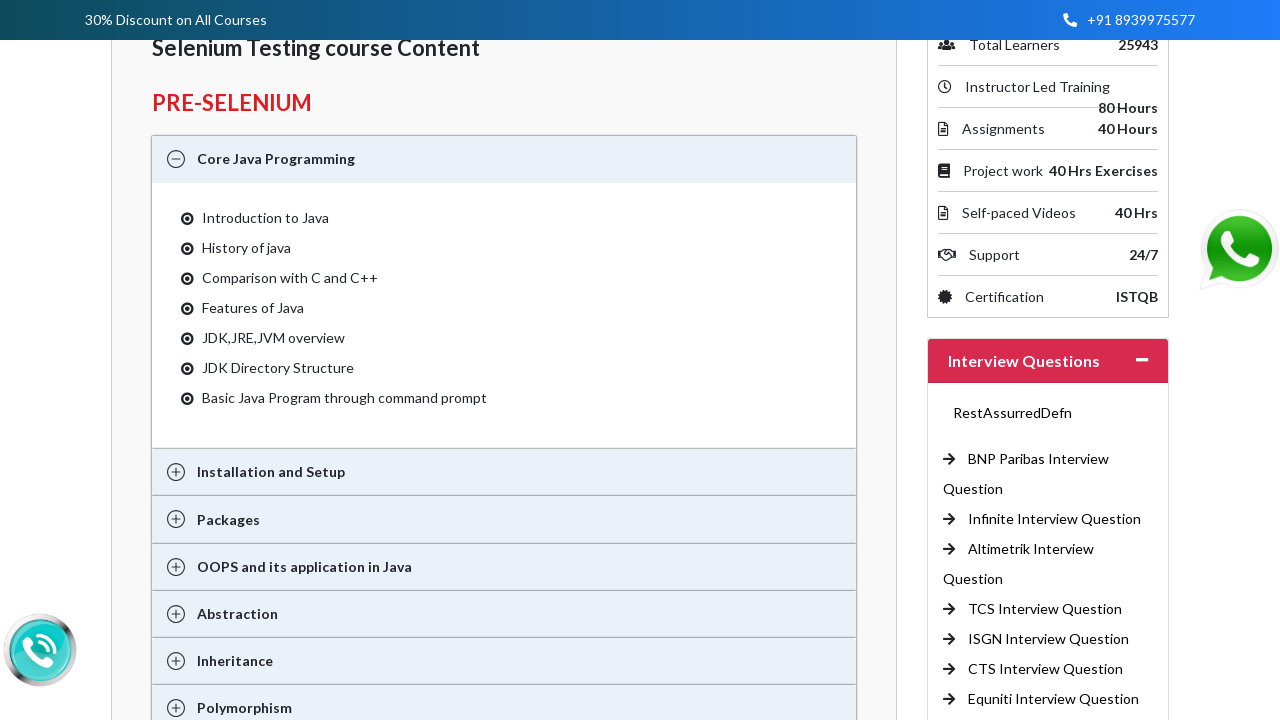

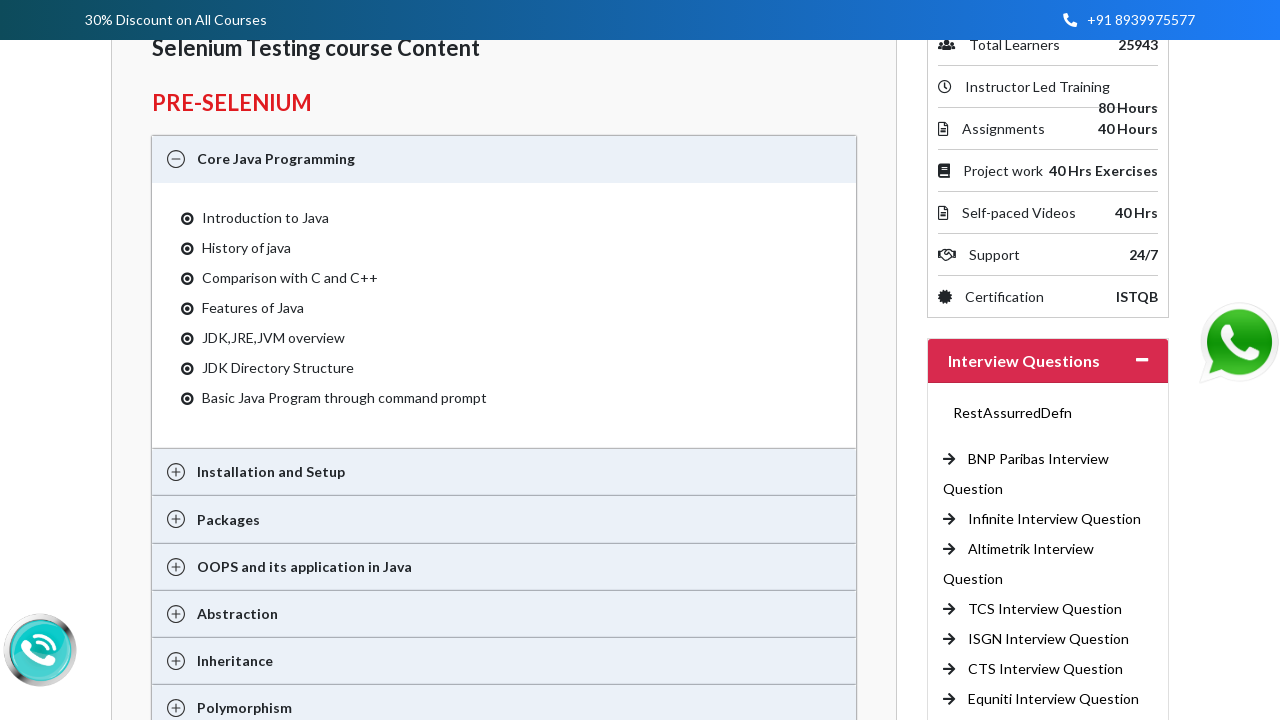